Tests the table sorting functionality by clicking on the "Veg/fruit name" column header and verifying that the vegetable names are sorted alphabetically

Starting URL: https://rahulshettyacademy.com/seleniumPractise/#/offers

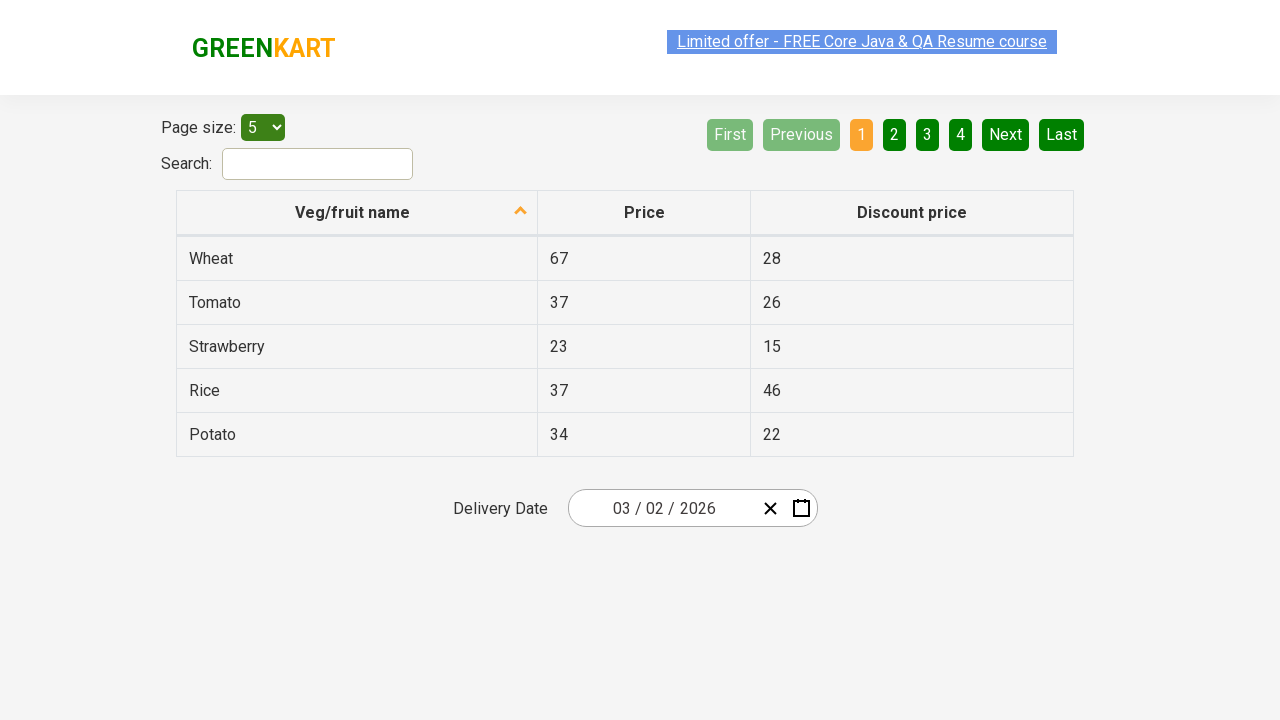

Clicked on 'Veg/fruit name' column header to sort at (353, 212) on xpath=//span[text()='Veg/fruit name']
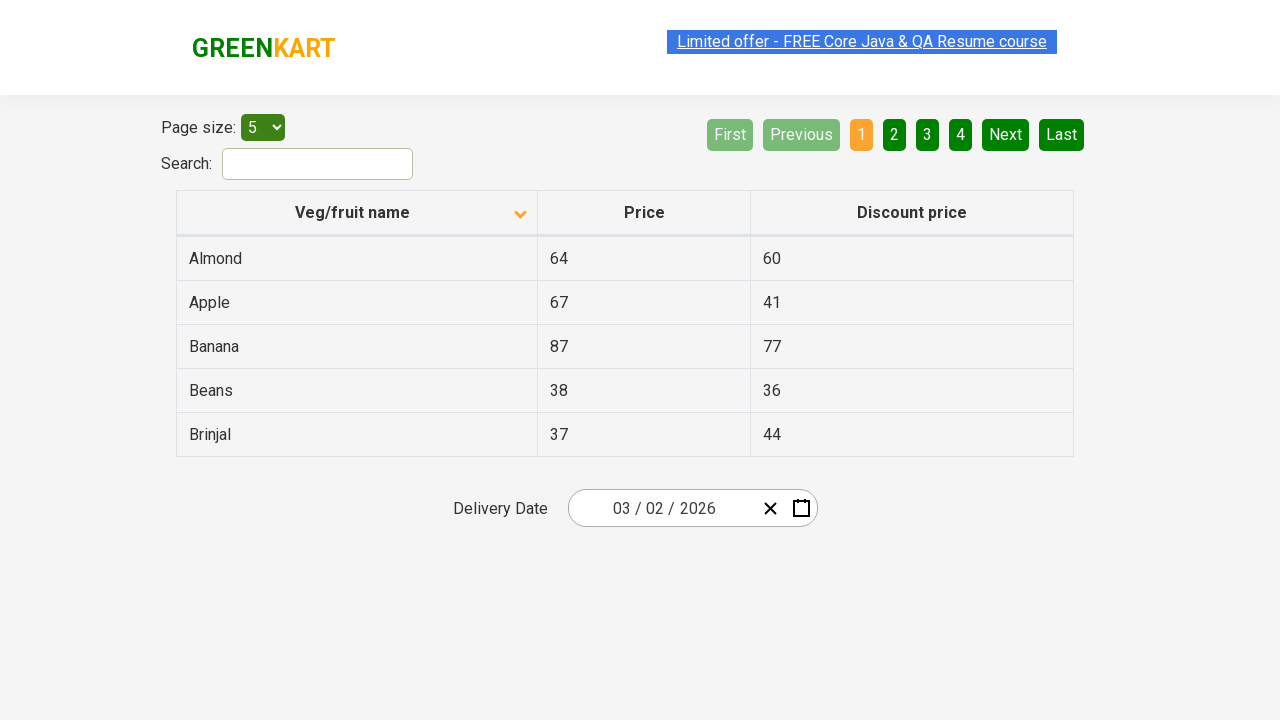

Table rows loaded after sorting
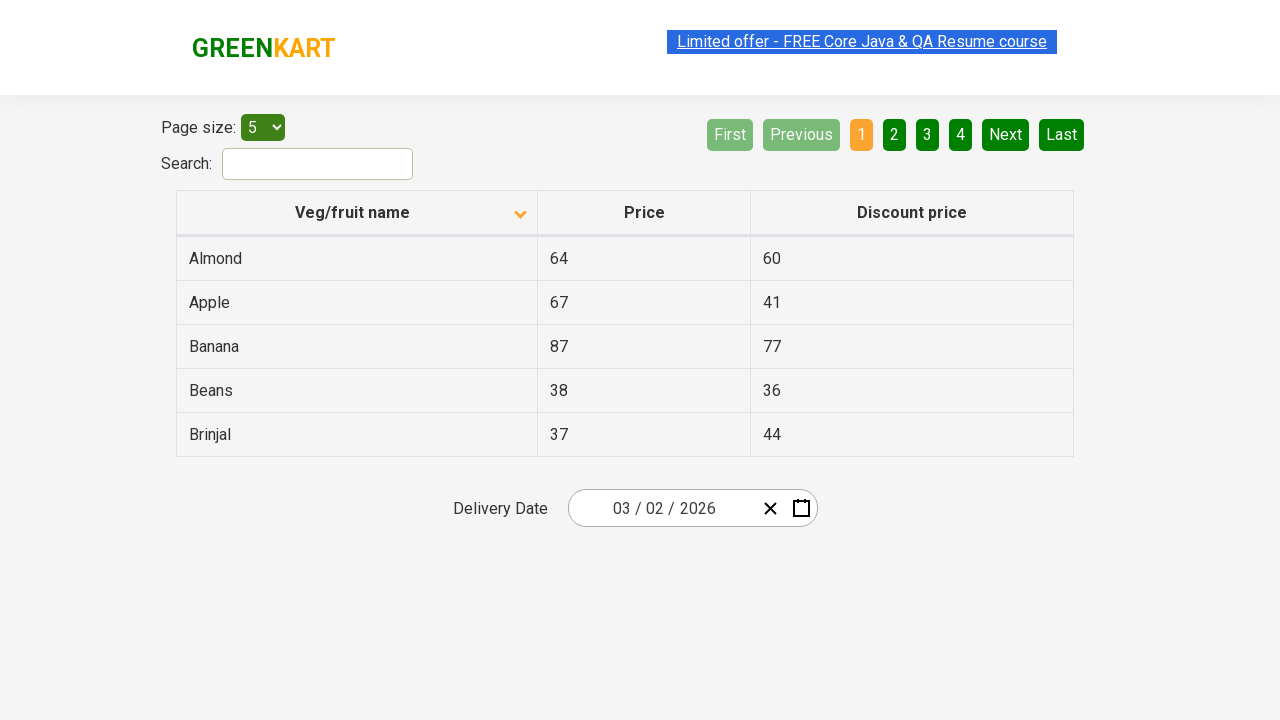

Collected all vegetable names from first column
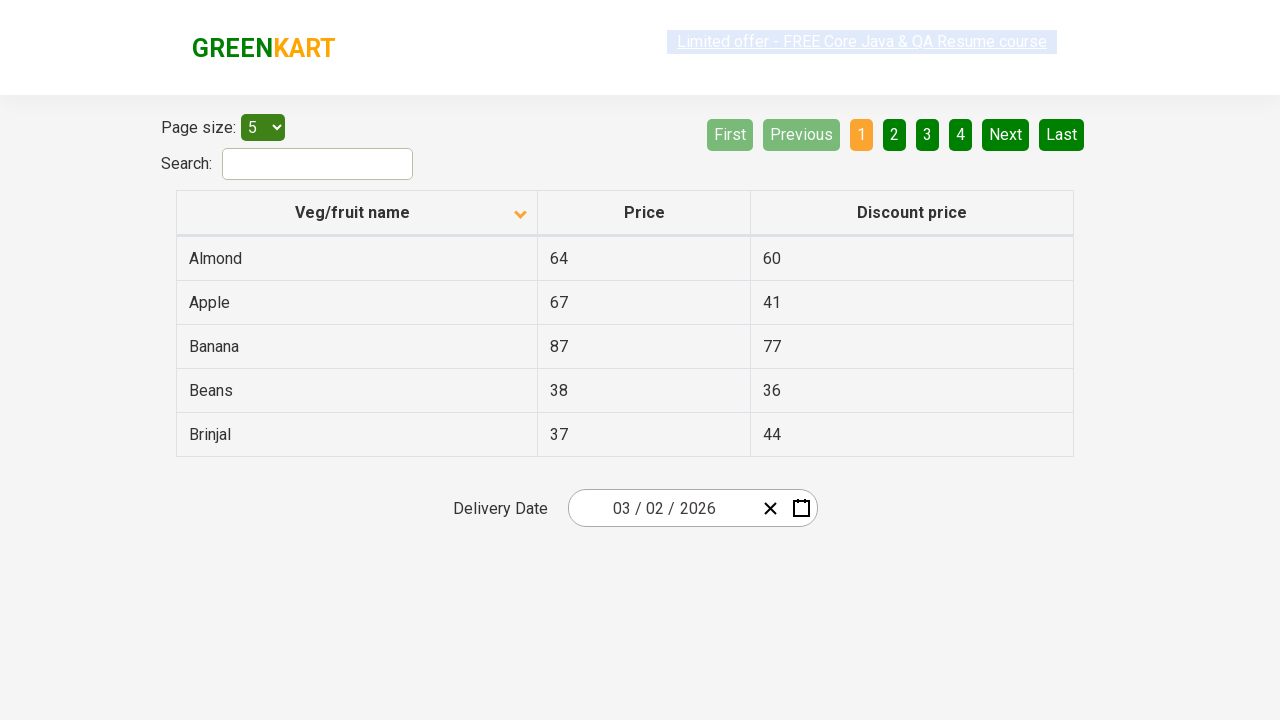

Extracted text content from vegetable name elements
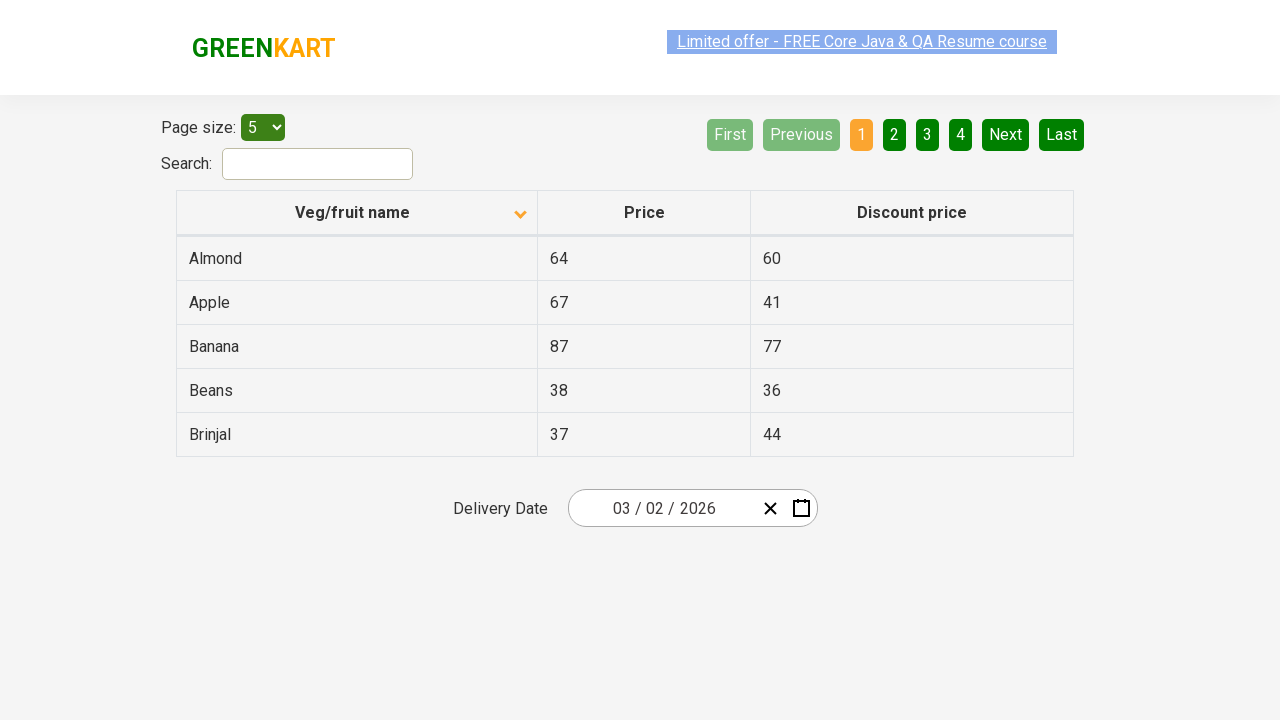

Created copy of browser-sorted vegetable list
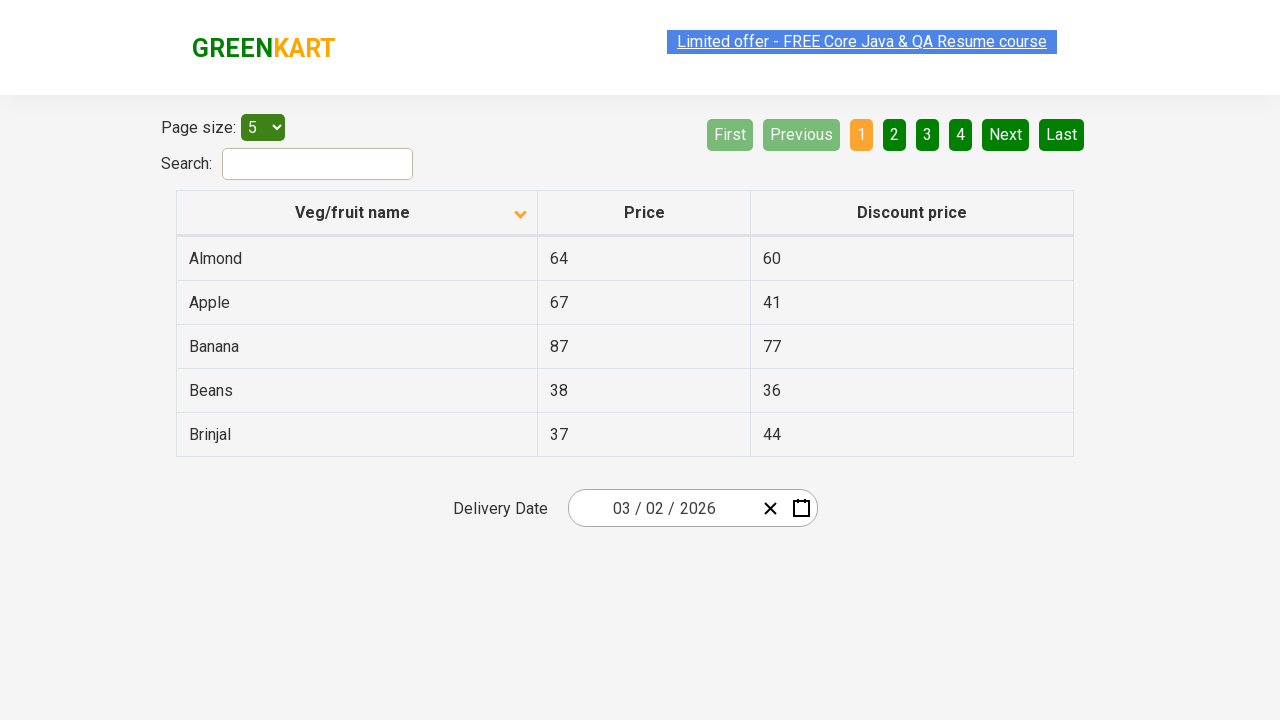

Sorted vegetable list alphabetically
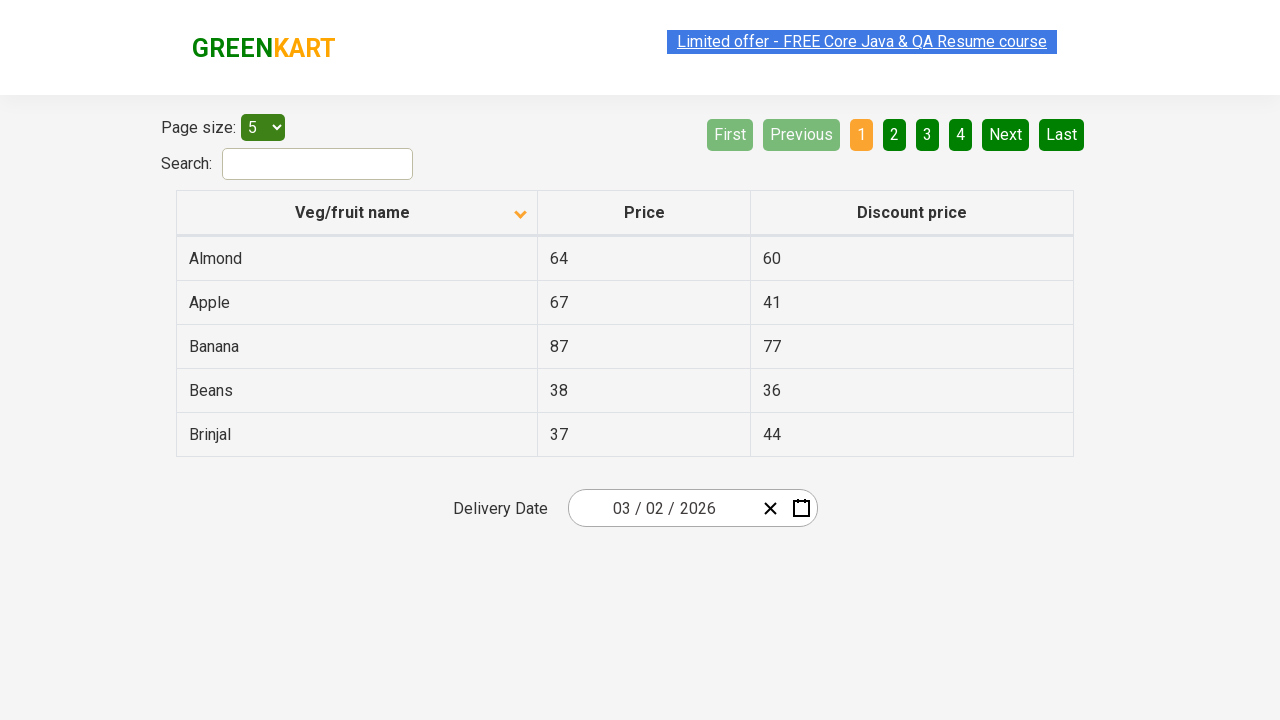

Verified that table is sorted alphabetically
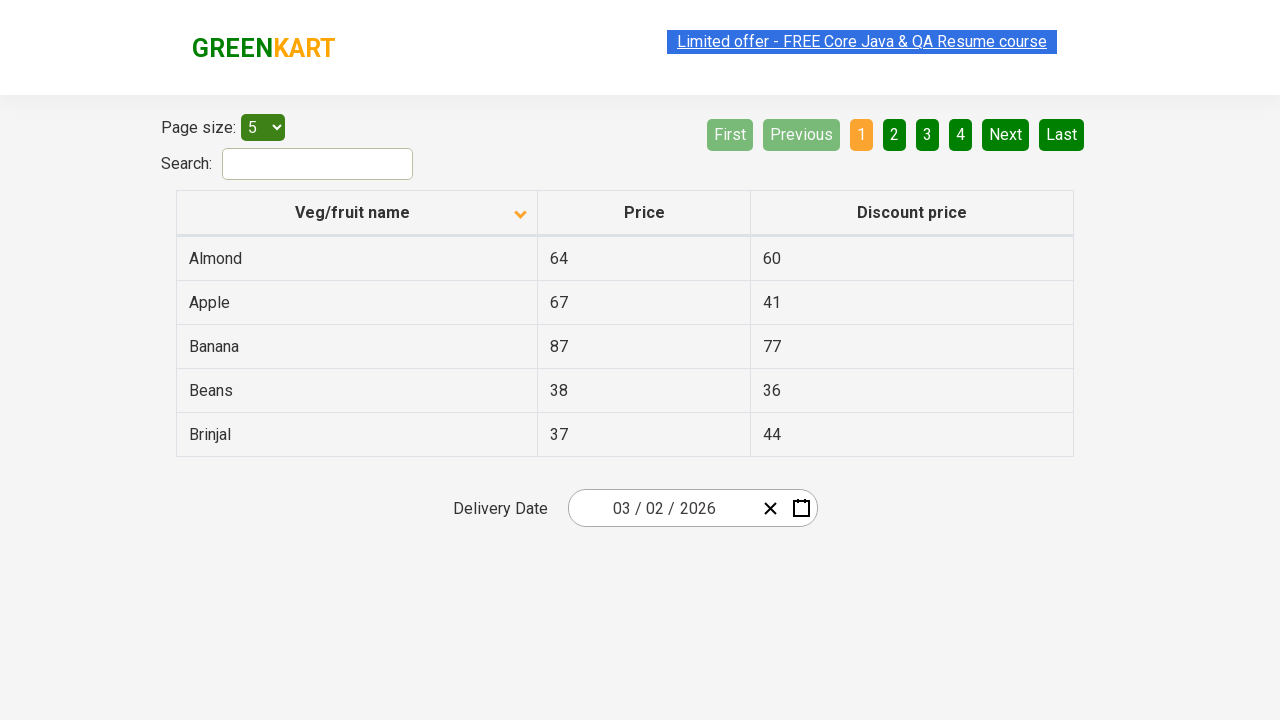

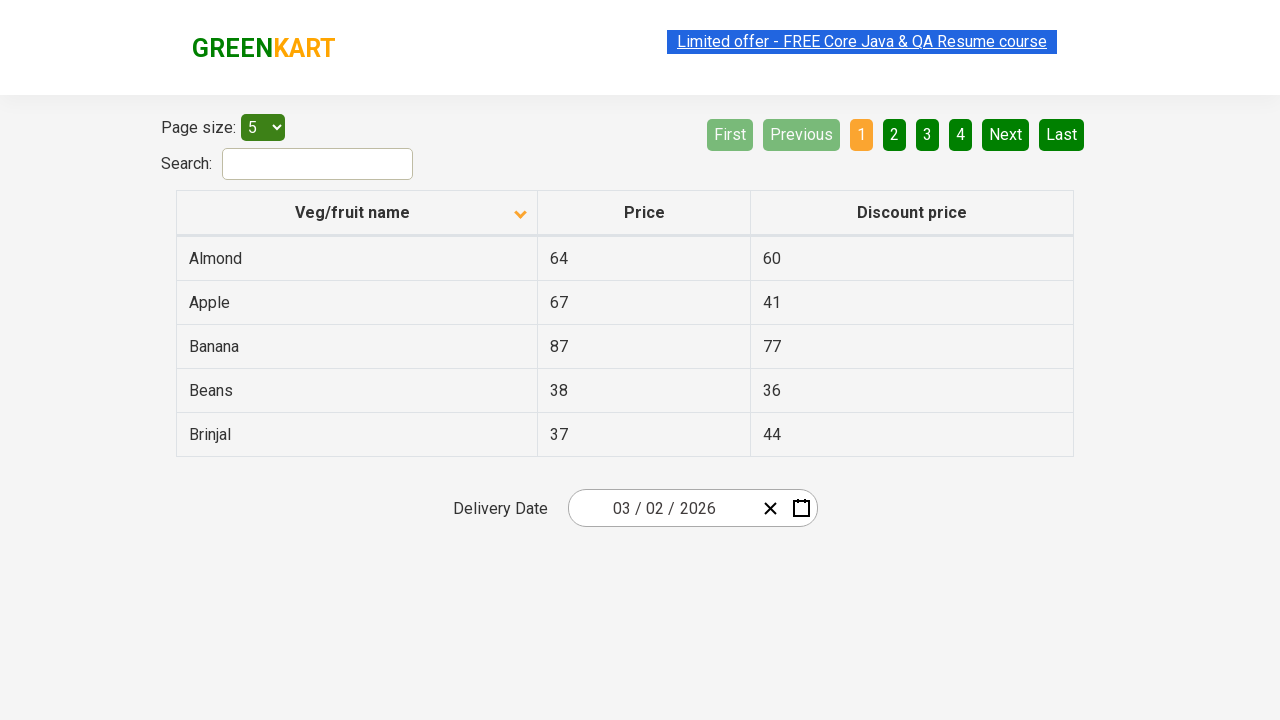